Tests JavaScript prompt dialog by triggering it, entering text, and accepting it

Starting URL: https://the-internet.herokuapp.com/javascript_alerts

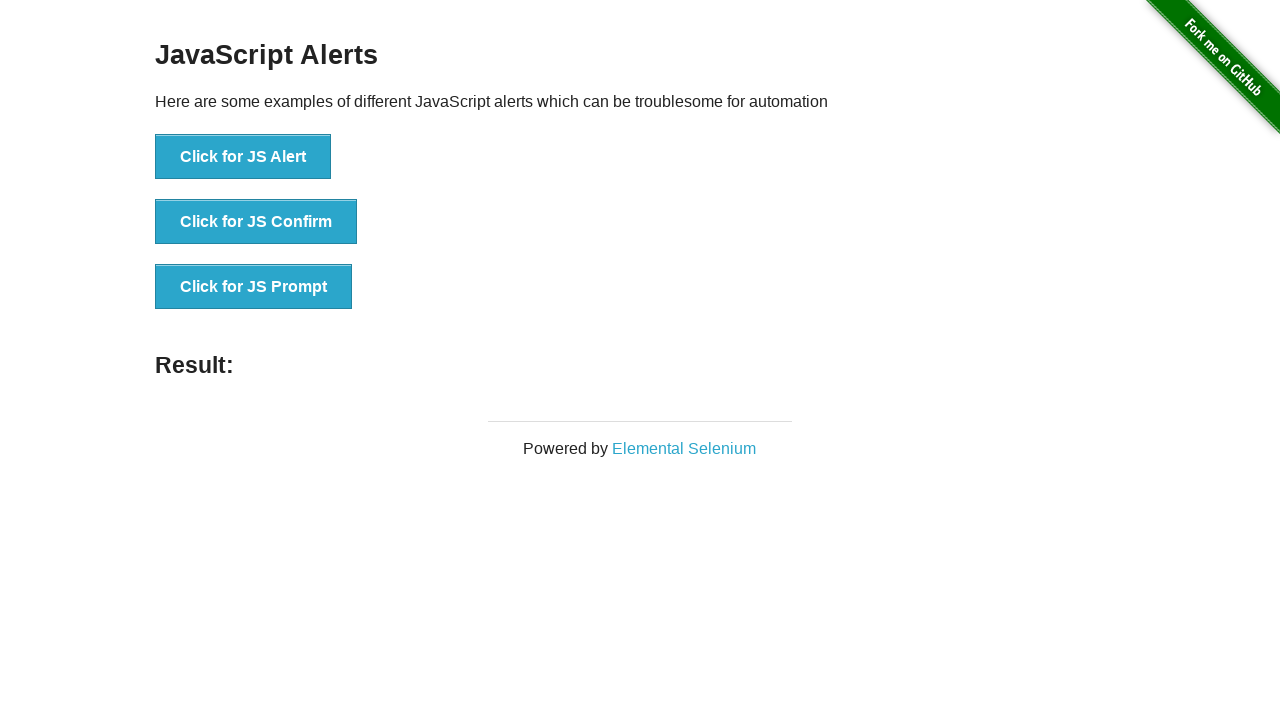

Set up dialog handler to accept prompt with text 'Hello'
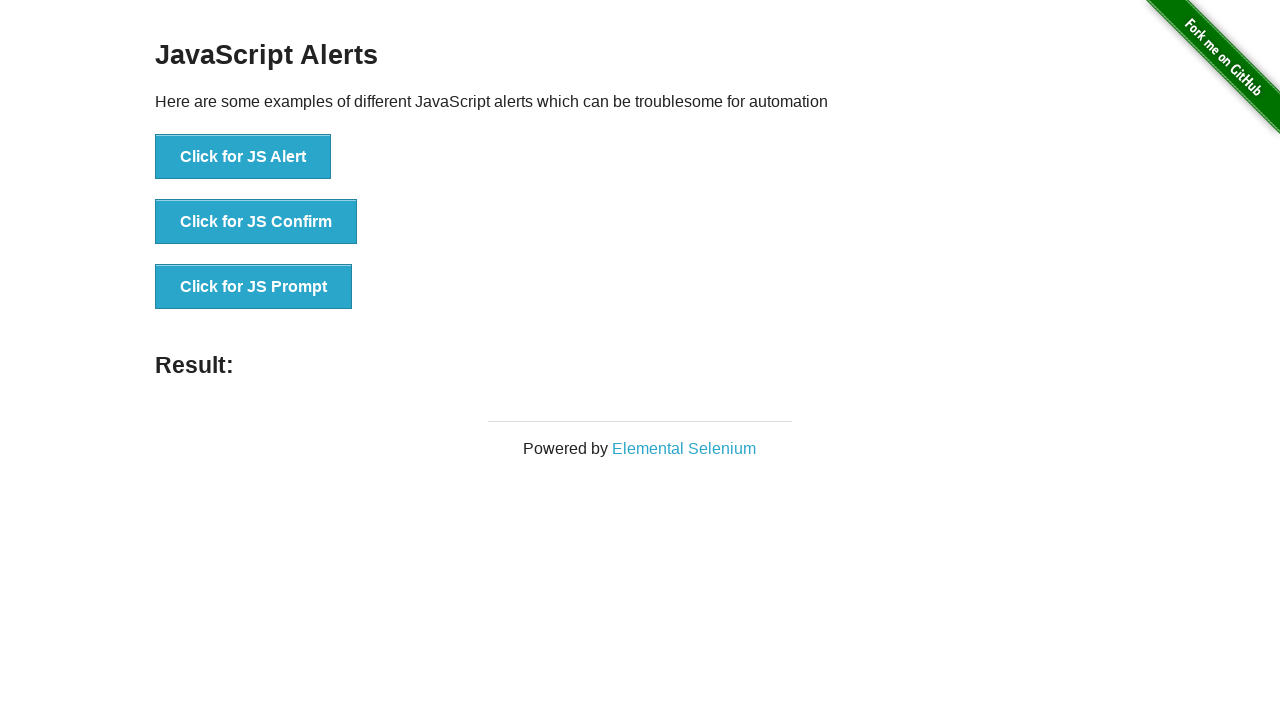

Clicked button to trigger JavaScript prompt dialog at (254, 287) on xpath=//button[contains(text(),'Click for JS Prompt')]
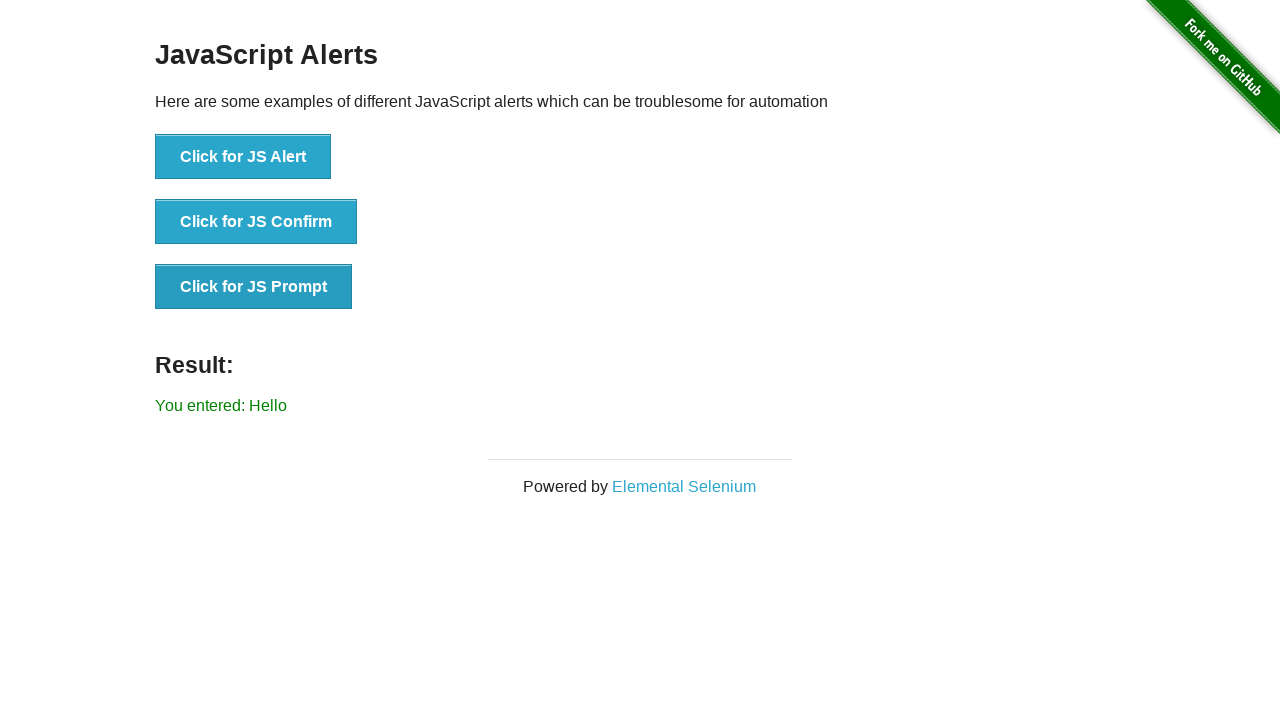

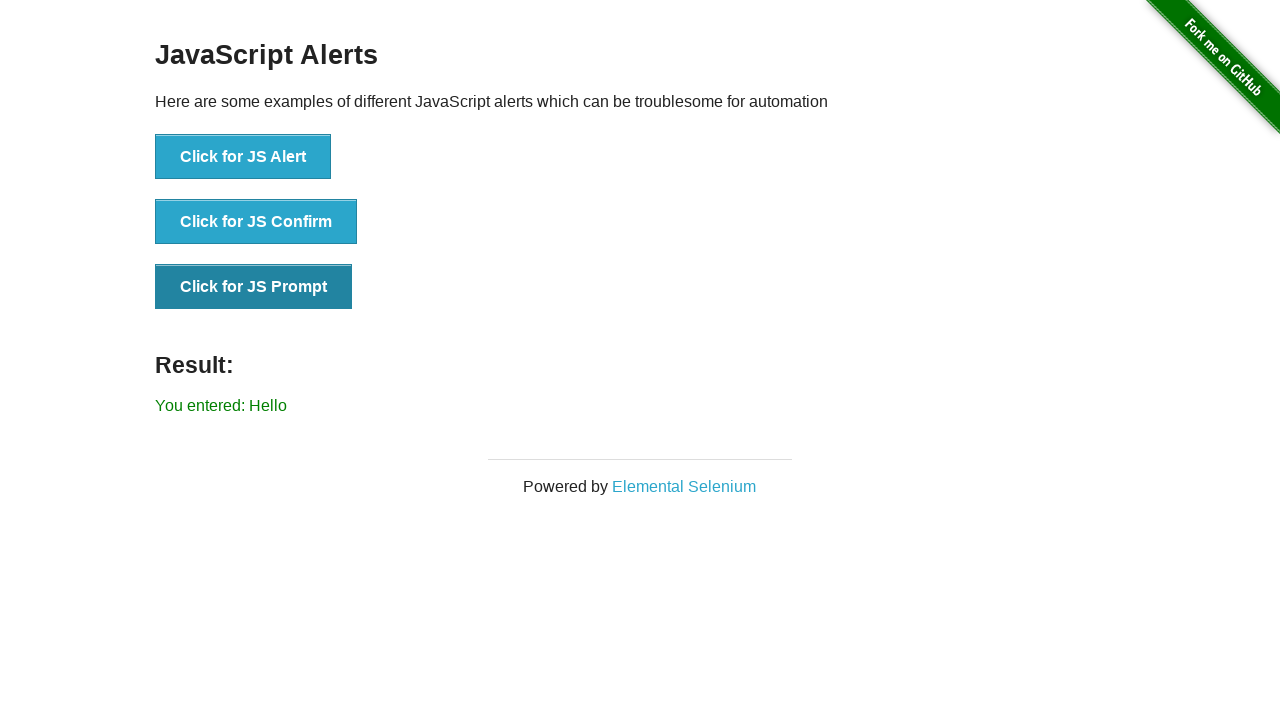